Tests confirm dialog functionality by triggering a confirm alert and dismissing it

Starting URL: https://rahulshettyacademy.com/AutomationPractice/

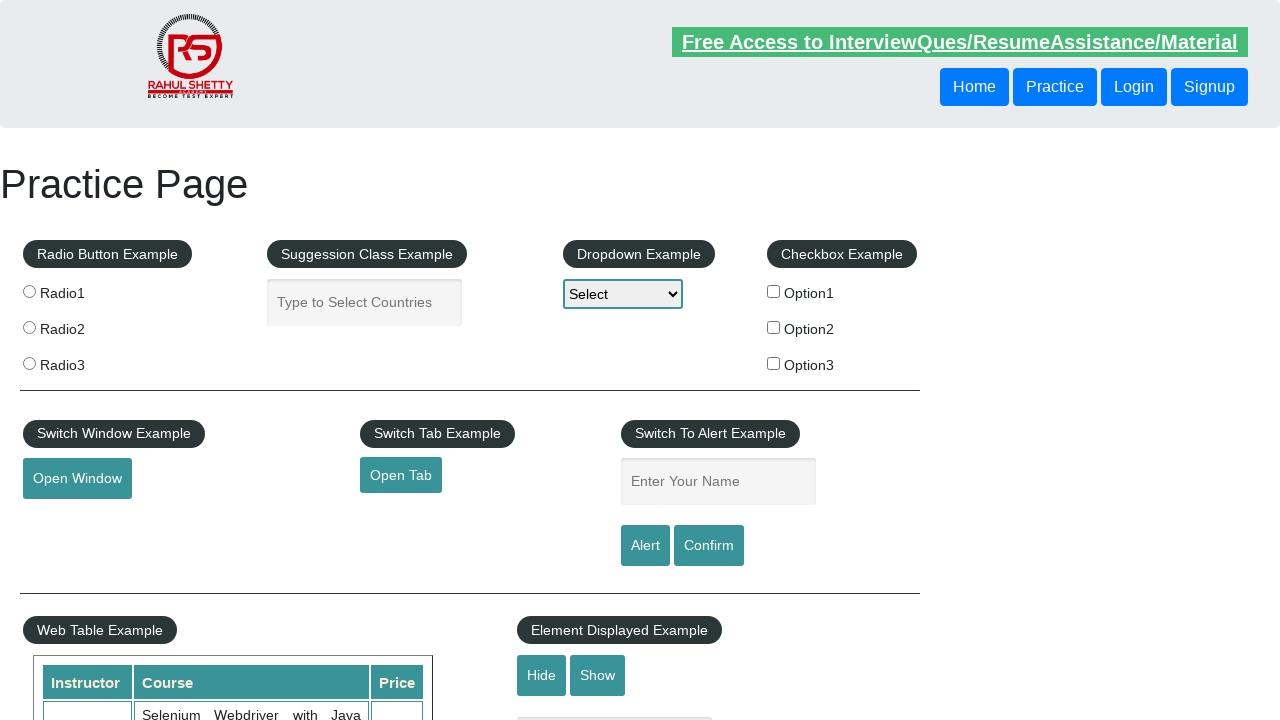

Set up dialog handler to dismiss confirm alerts
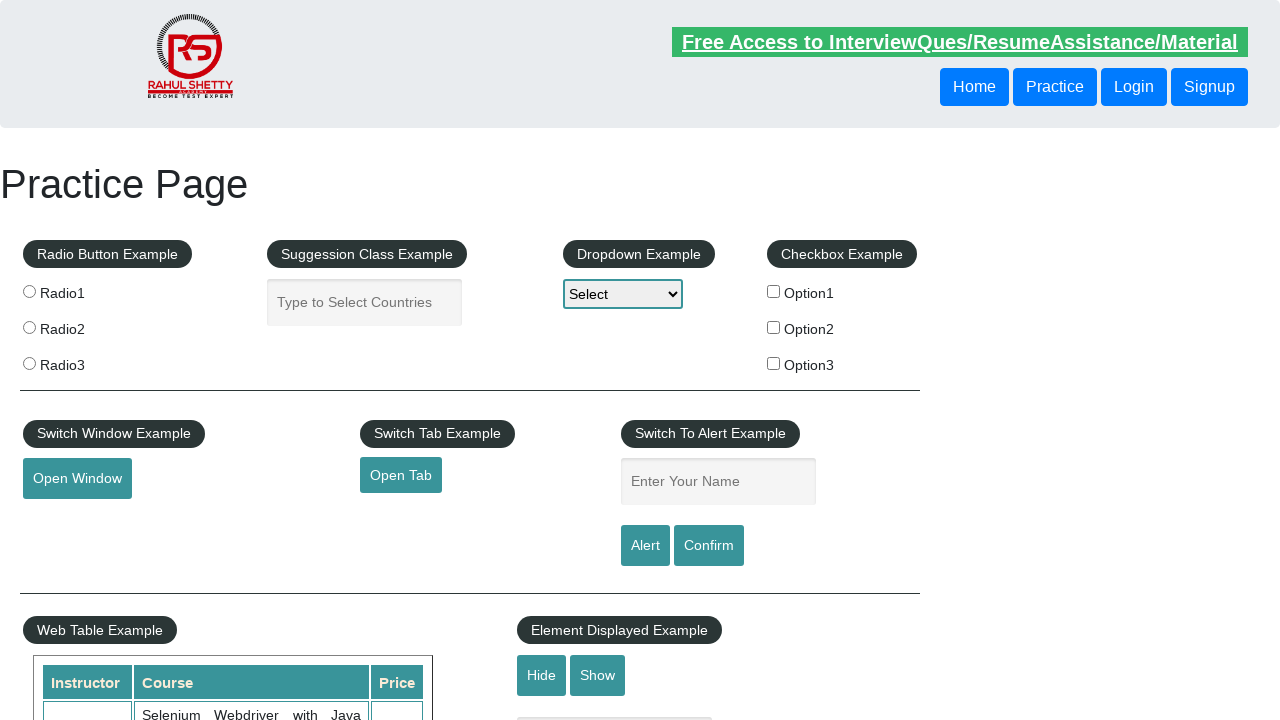

Clicked confirm button to trigger alert at (709, 546) on #confirmbtn
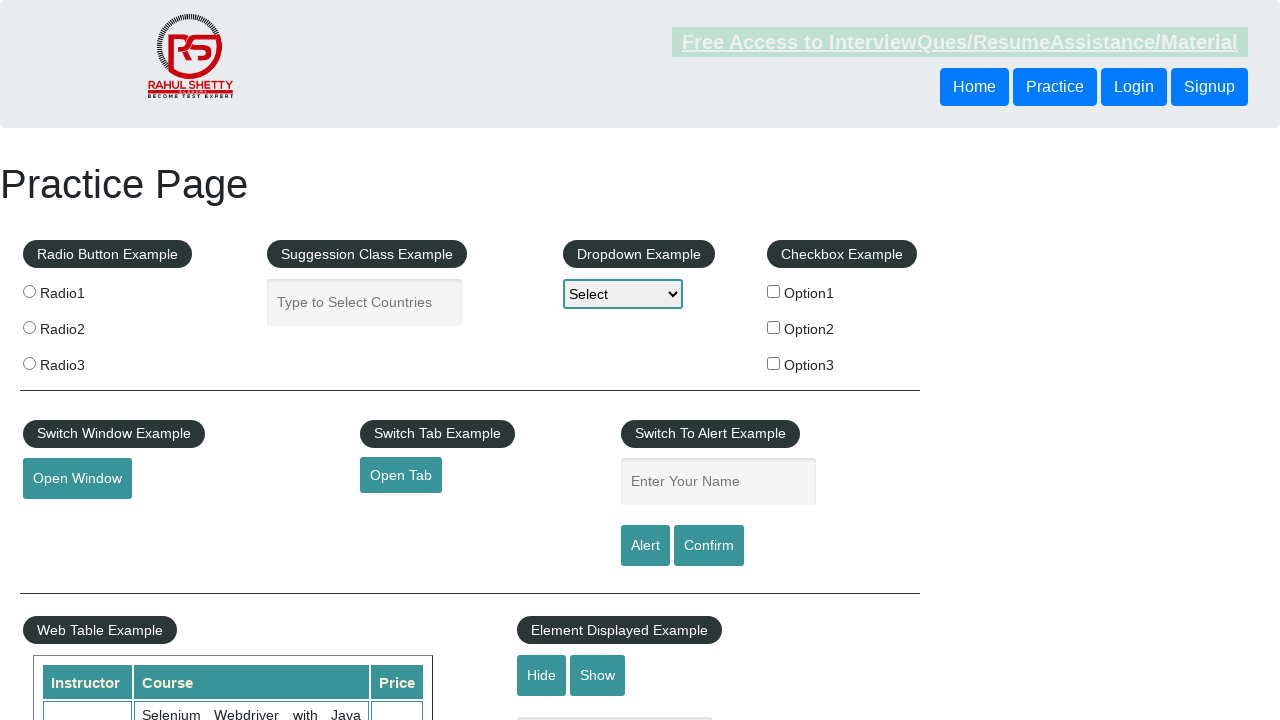

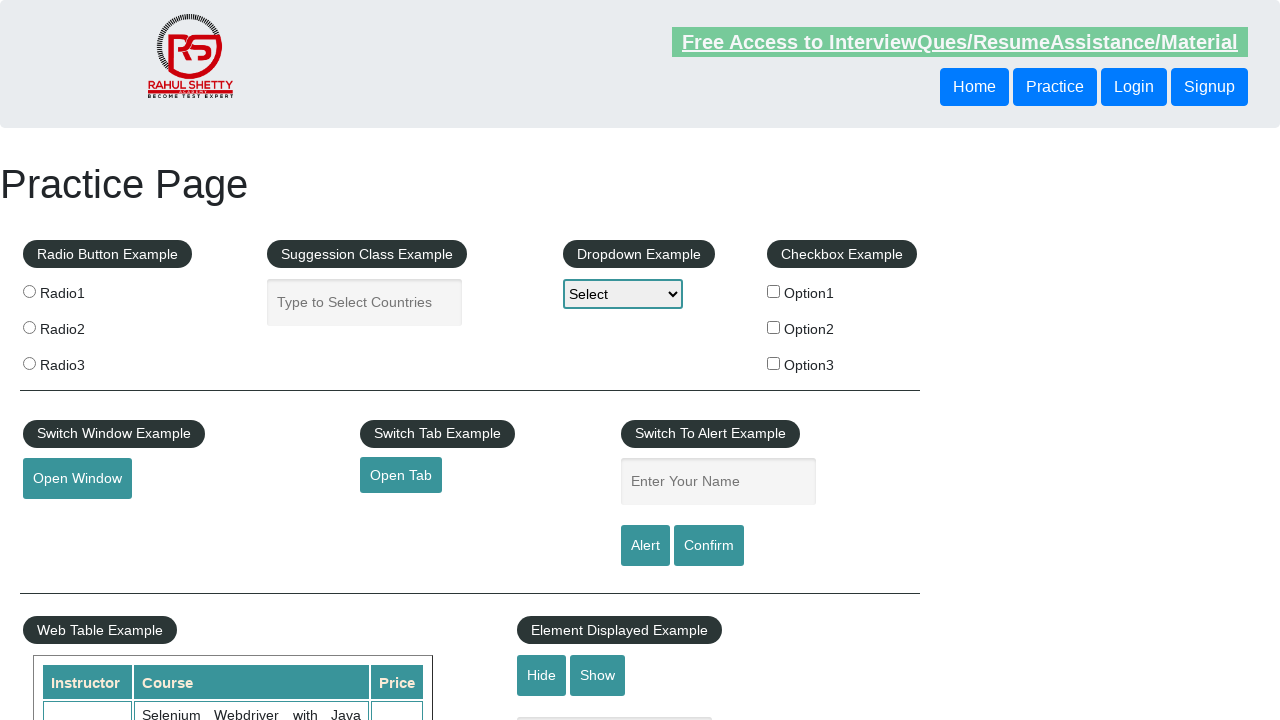